Navigates to the VIP Ceshiren website and verifies that the '个人中心' (Personal Center) element can be found on the page

Starting URL: https://vip.ceshiren.com/

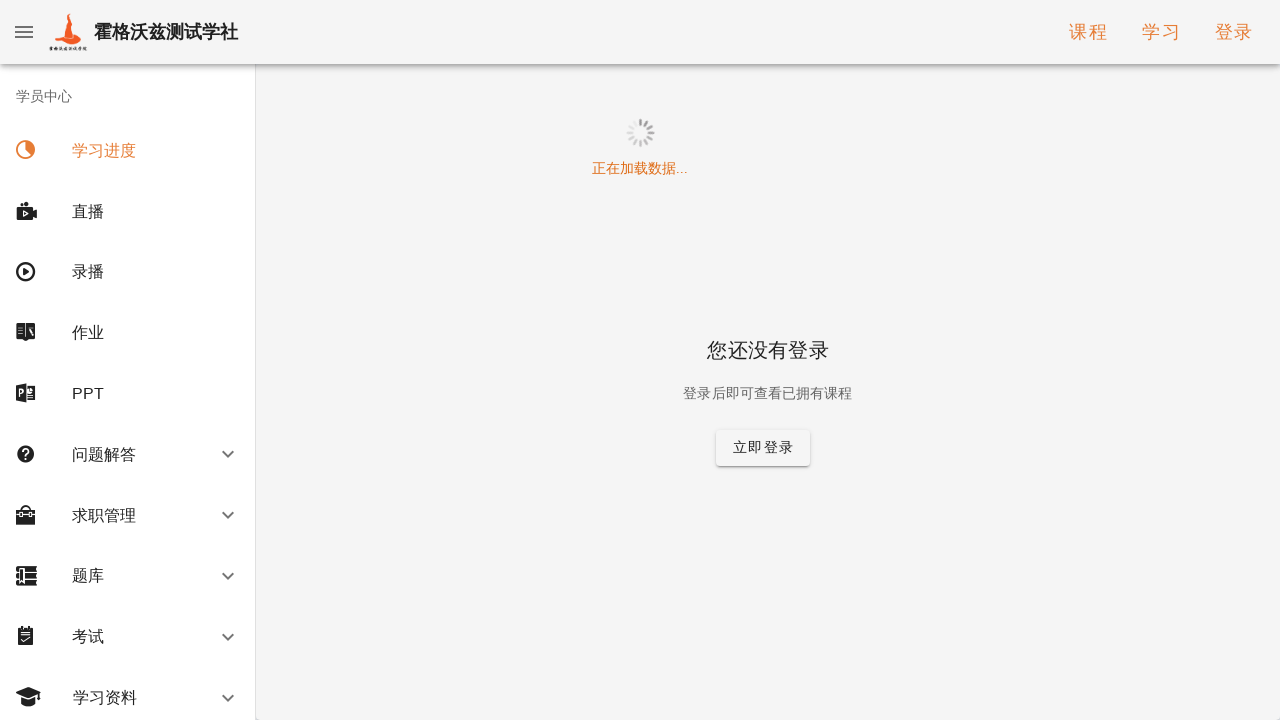

Navigated to VIP Ceshiren website
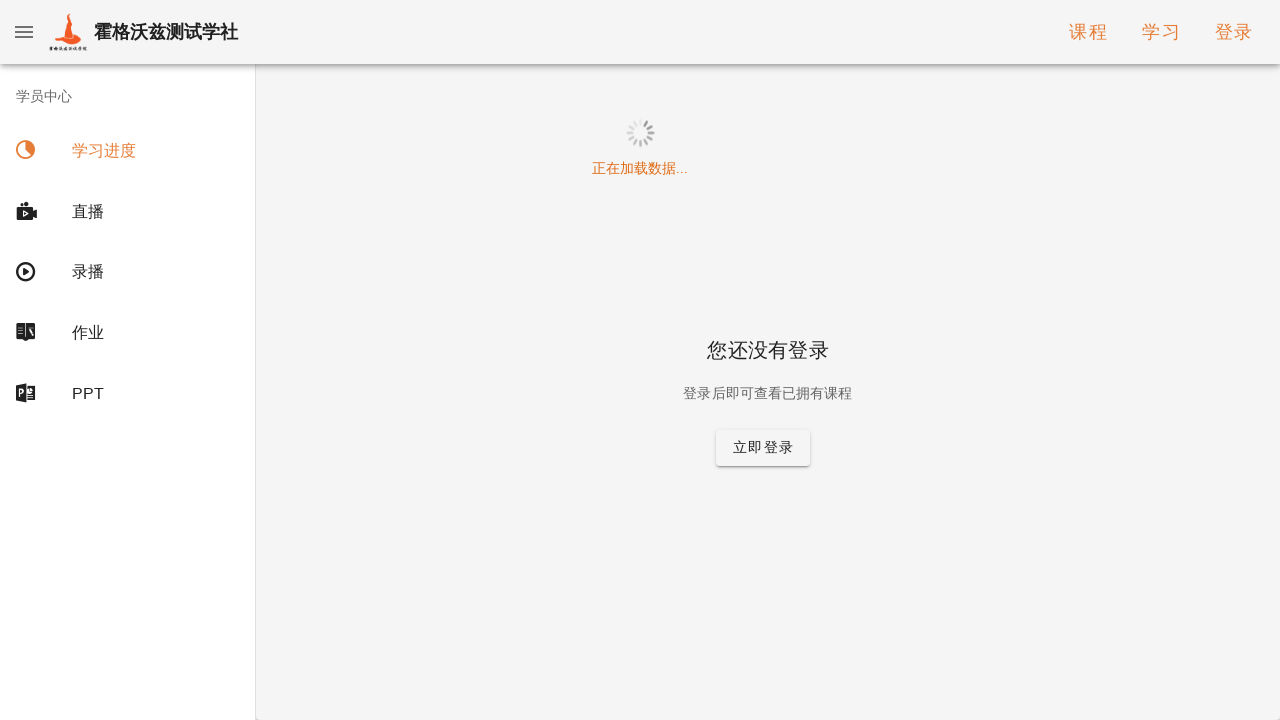

Verified '个人中心' (Personal Center) element is present on the page
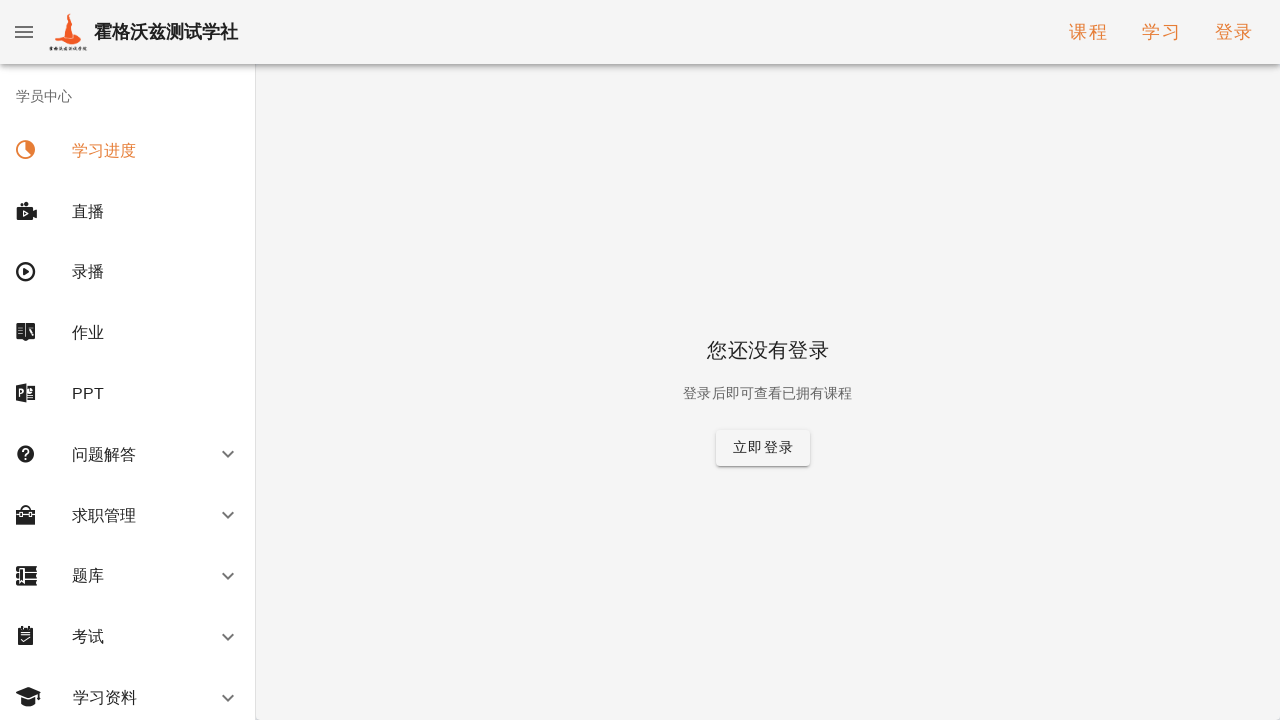

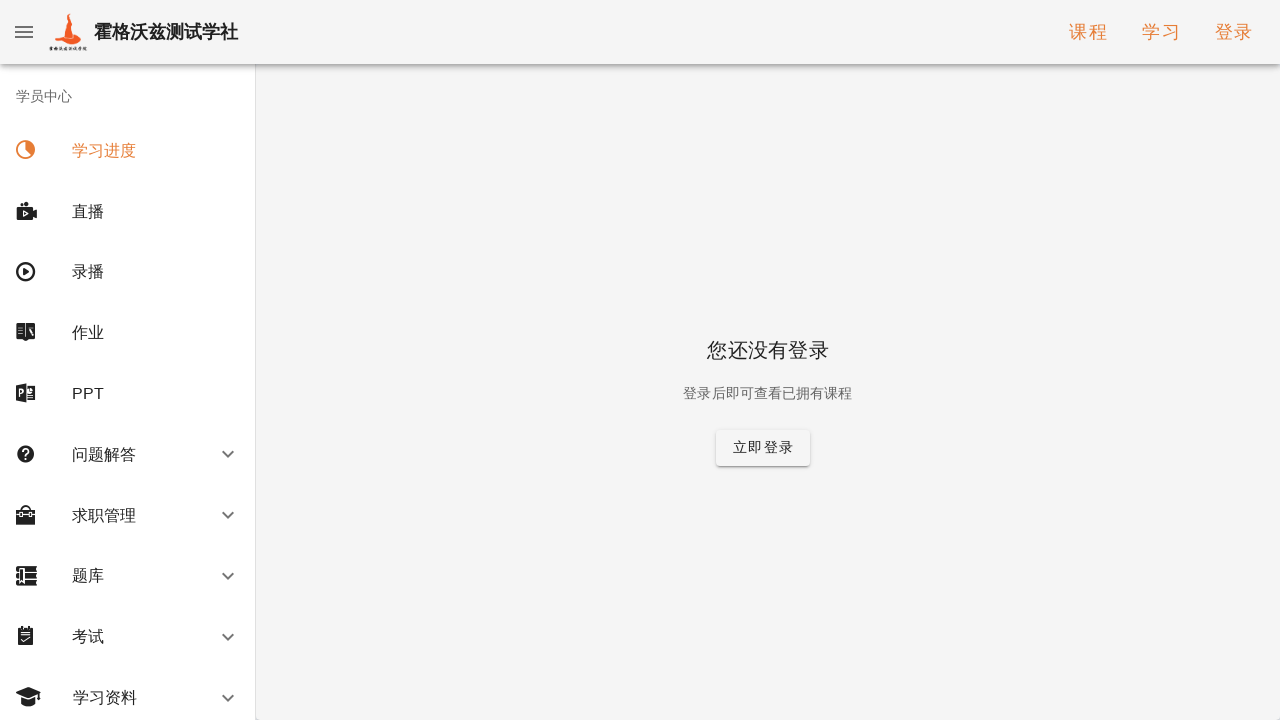